Tests dynamic loading by clicking a start button and waiting for hidden content to appear.

Starting URL: https://the-internet.herokuapp.com/dynamic_loading/2

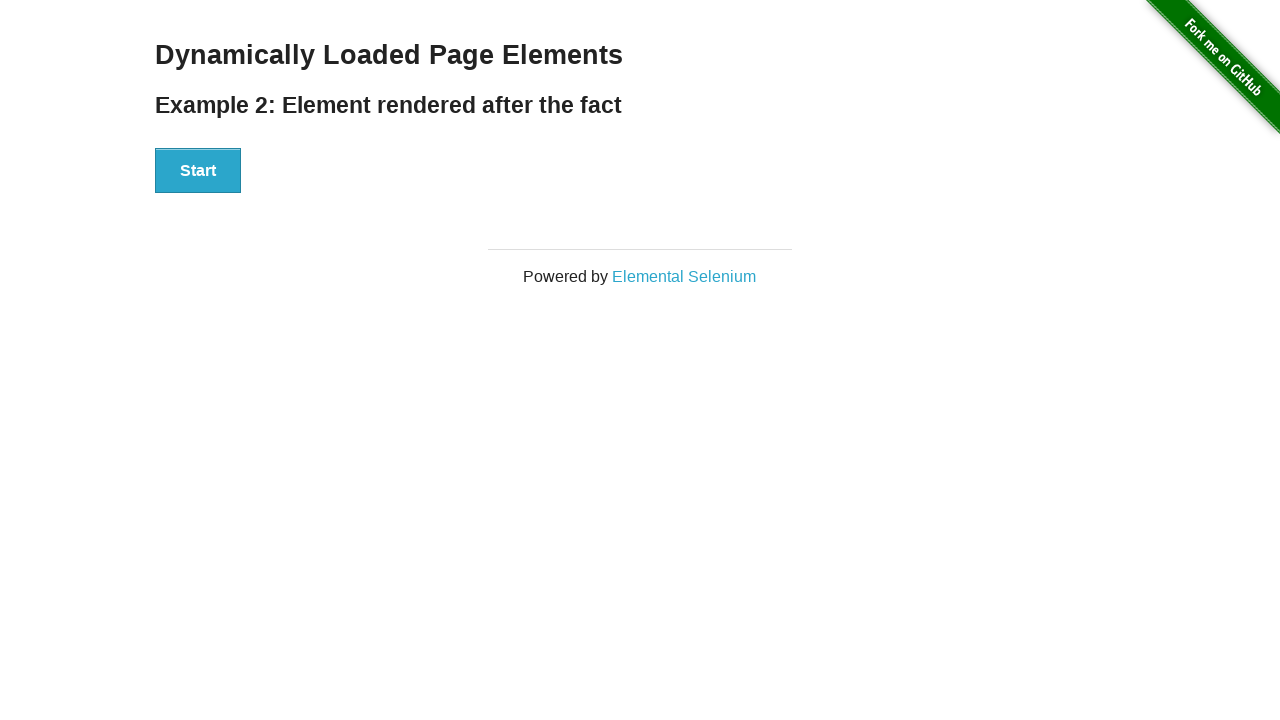

Clicked the Start button to initiate dynamic loading at (198, 171) on div#start button
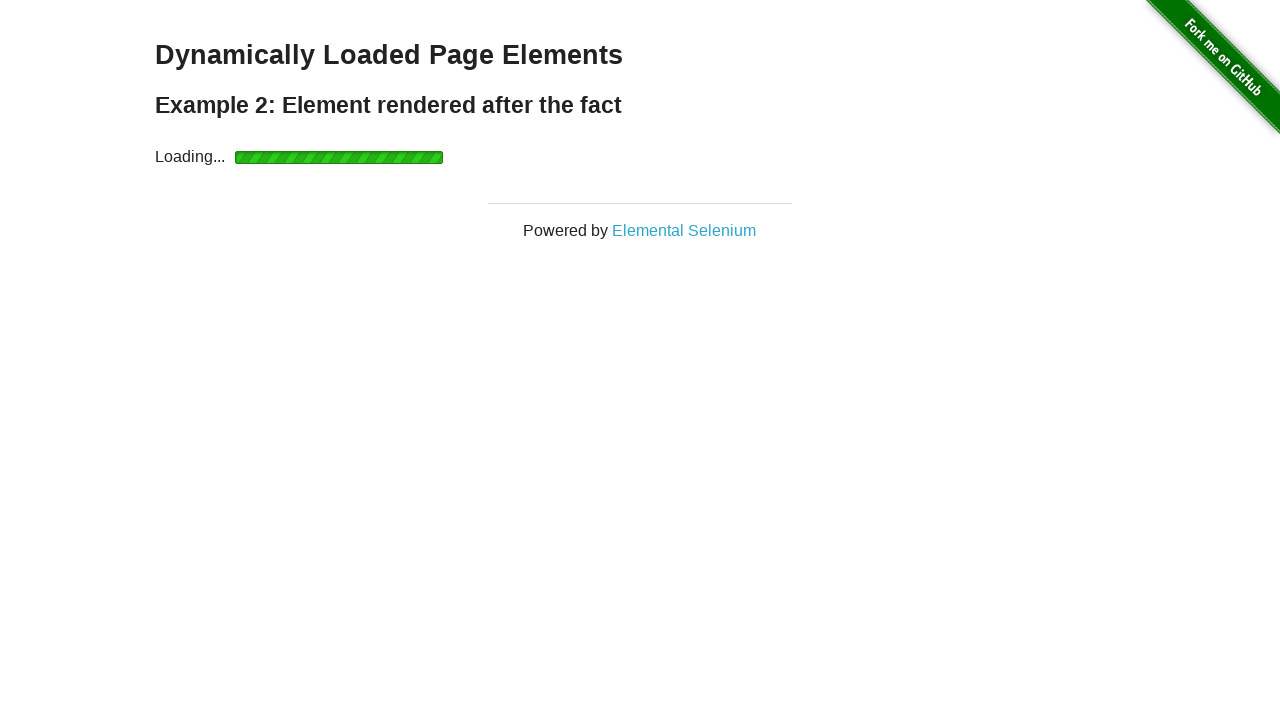

Loading indicator disappeared, dynamic content finished loading
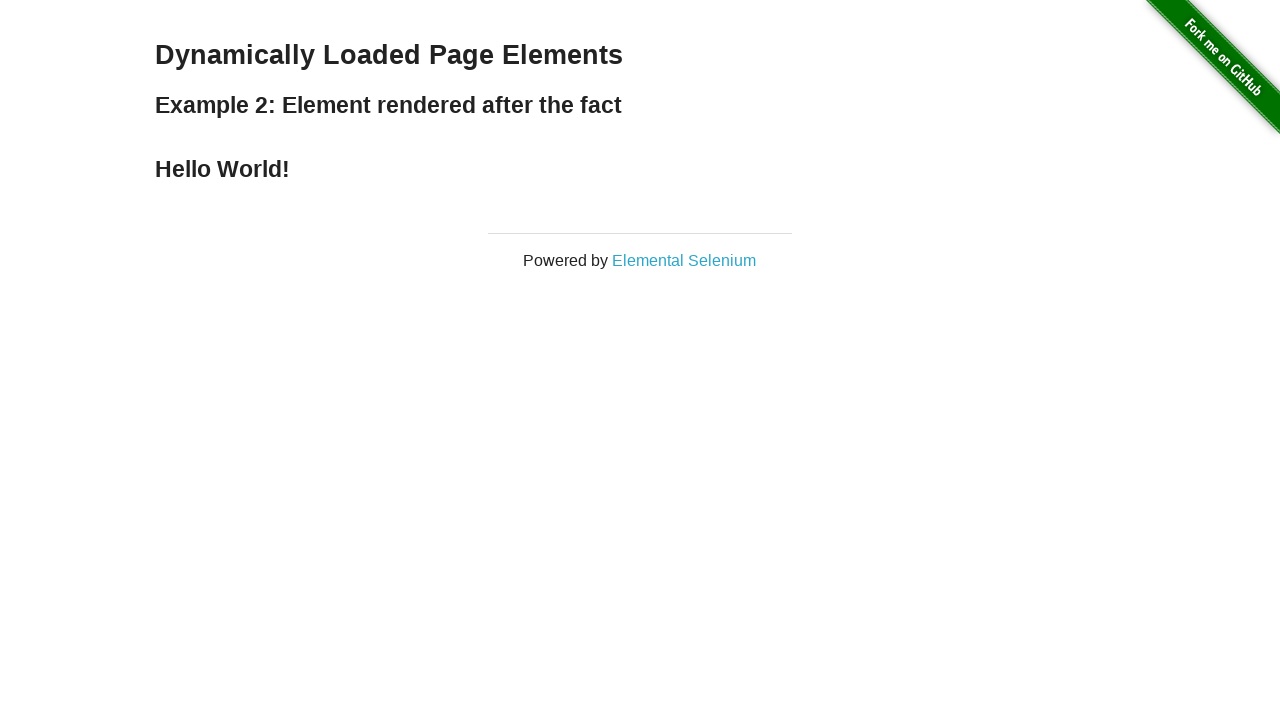

Retrieved finish text content from the page
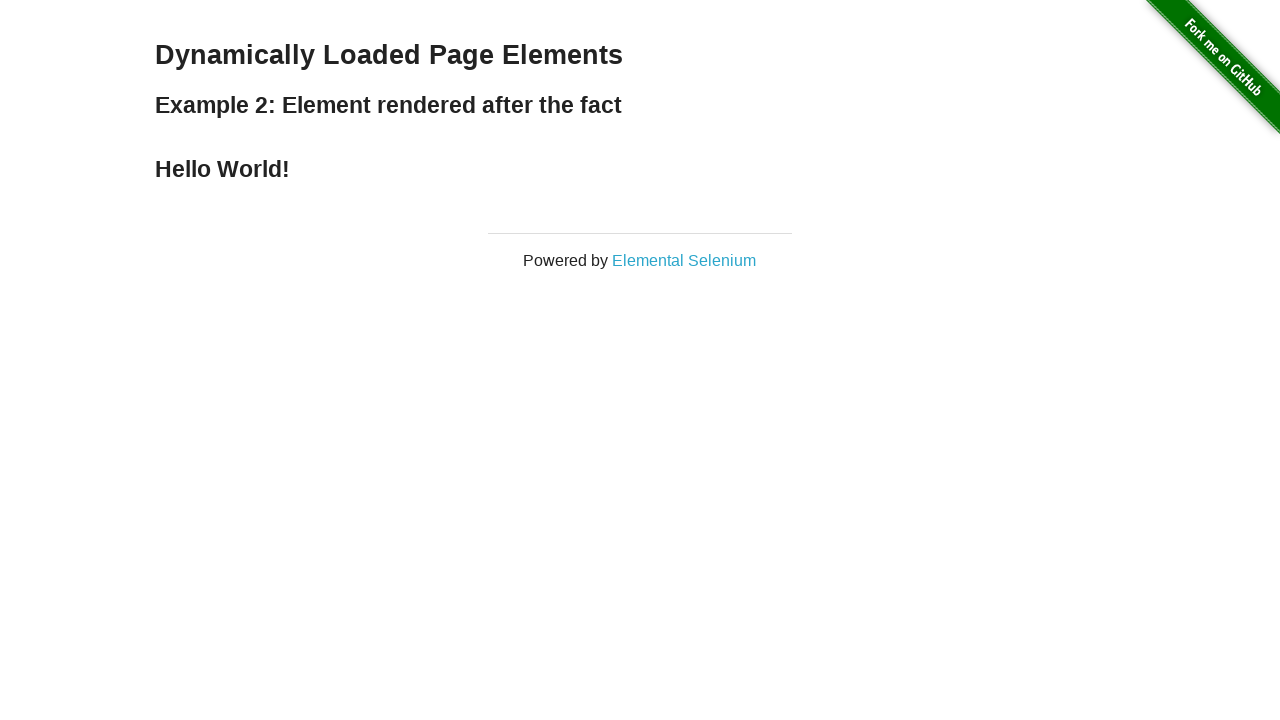

Verified that 'Hello World!' text is displayed after dynamic loading
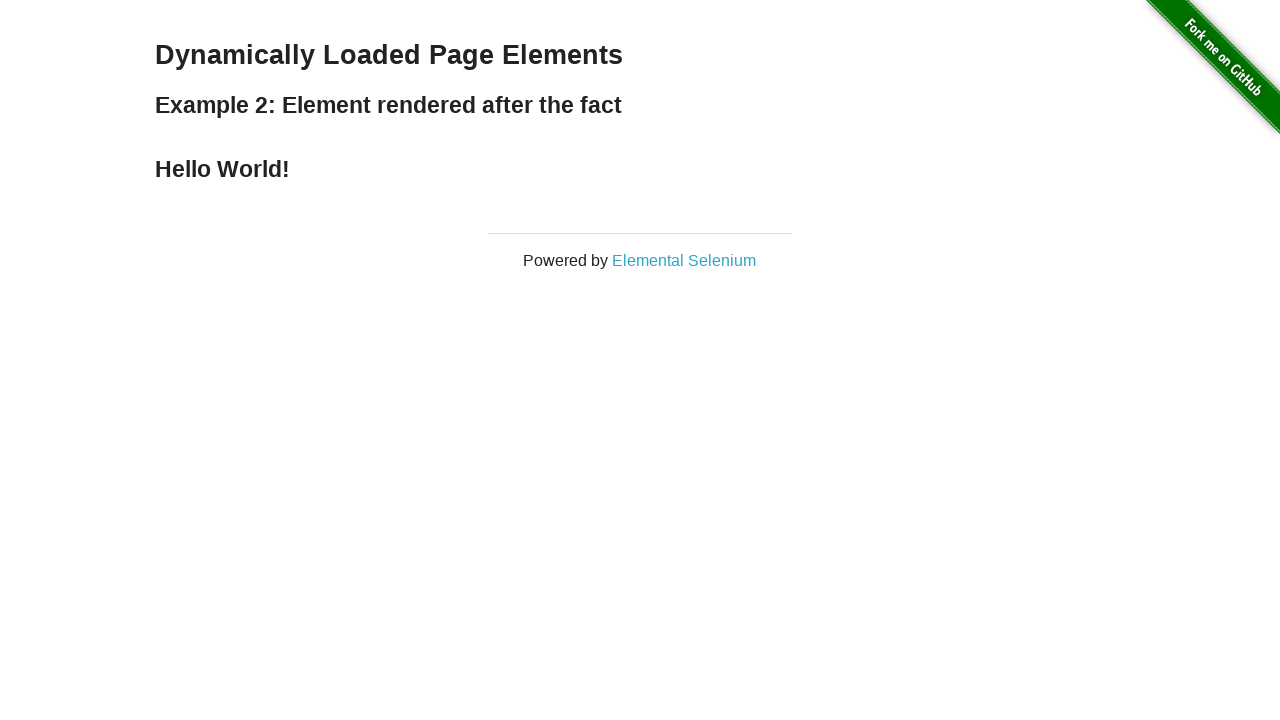

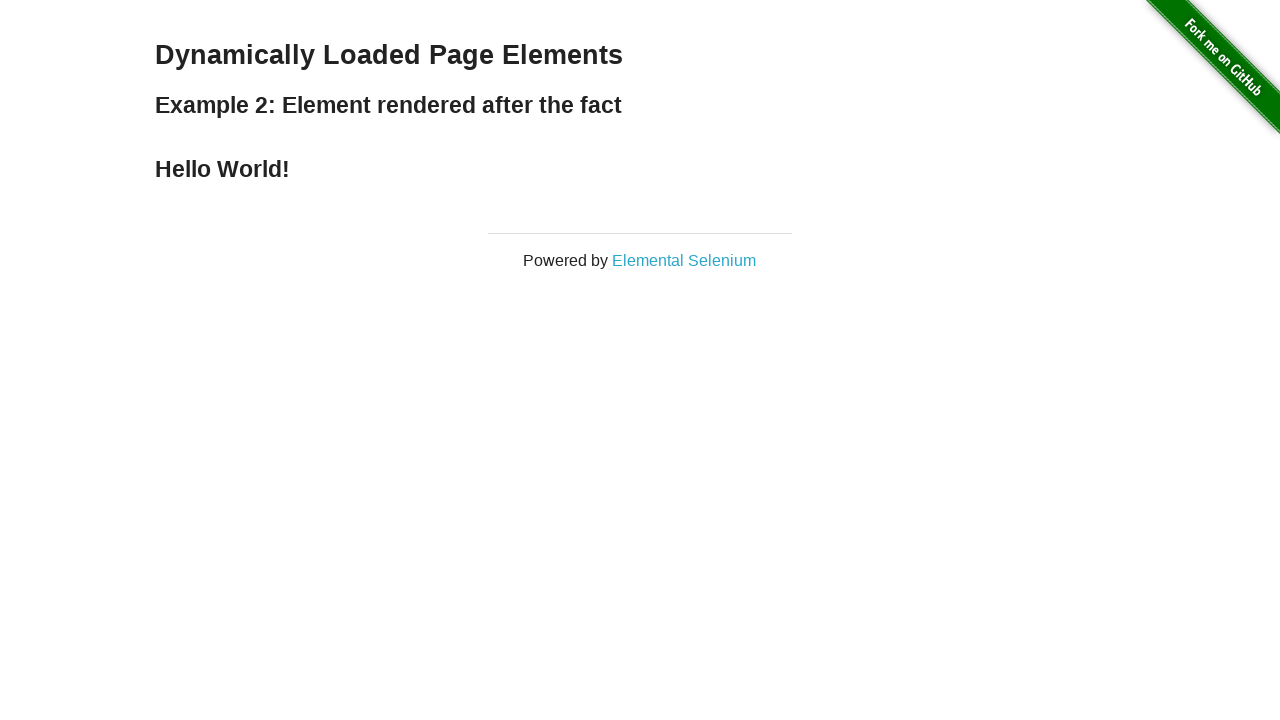